Navigates to the Dexter Cash beta website and waits for the page content to fully load, simulating a user visiting the site with microphone permissions enabled.

Starting URL: https://beta.dexter.cash/

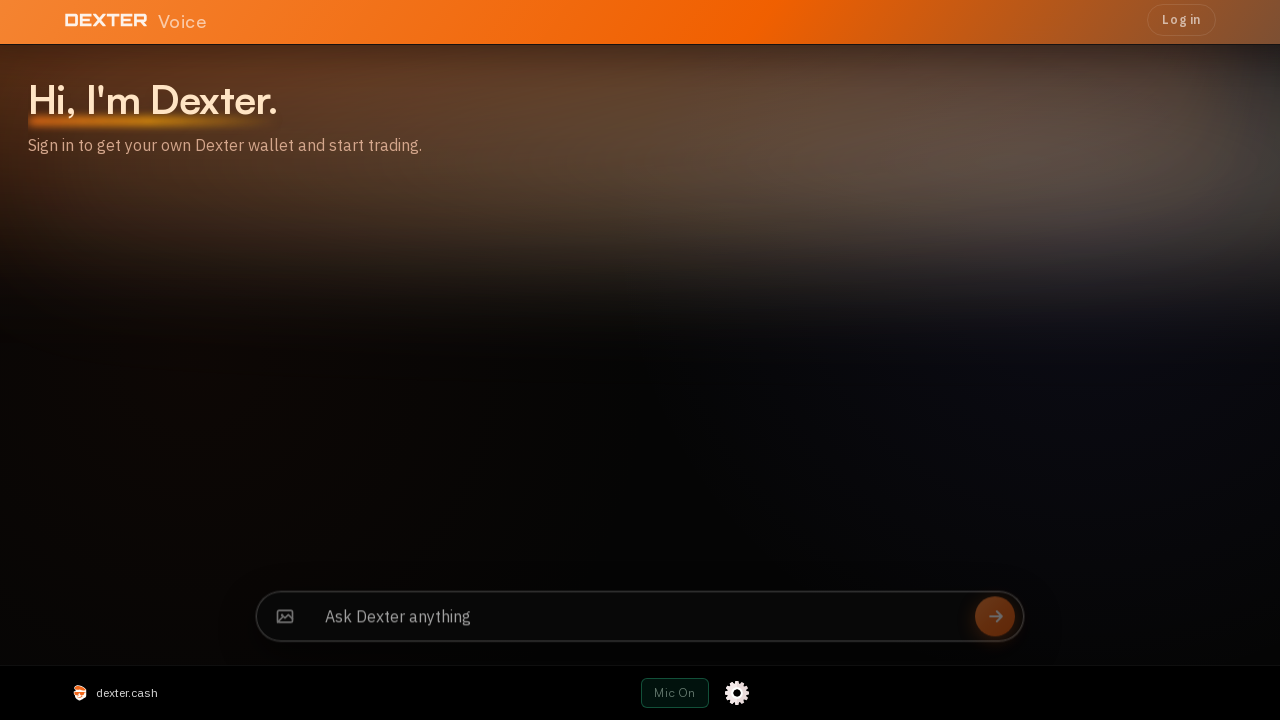

Waited 15 seconds for page initialization
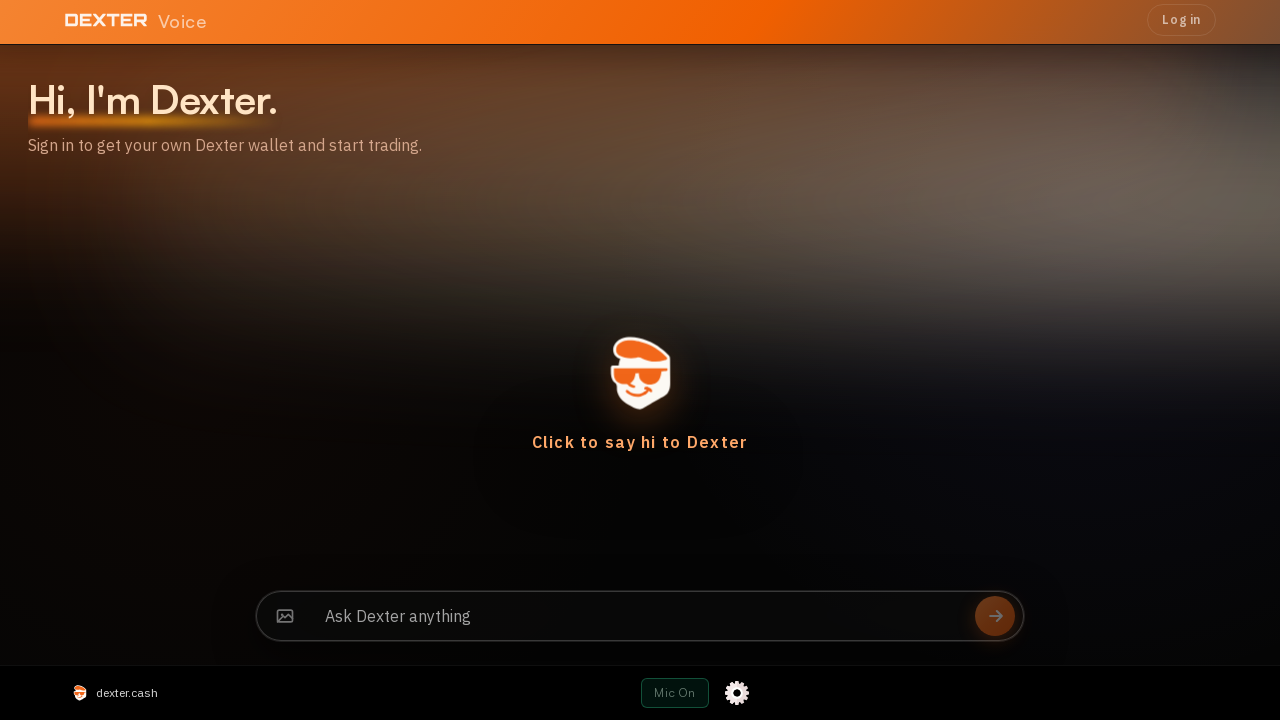

Page content fully loaded and DOM rendered
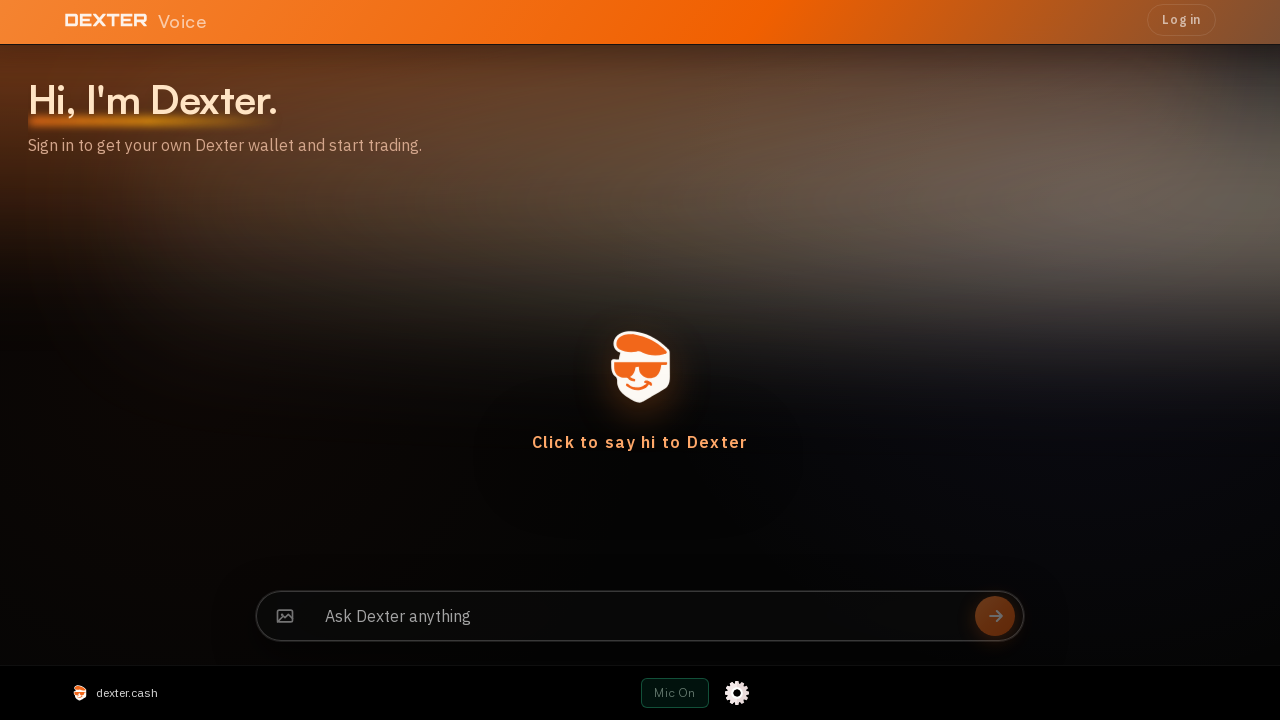

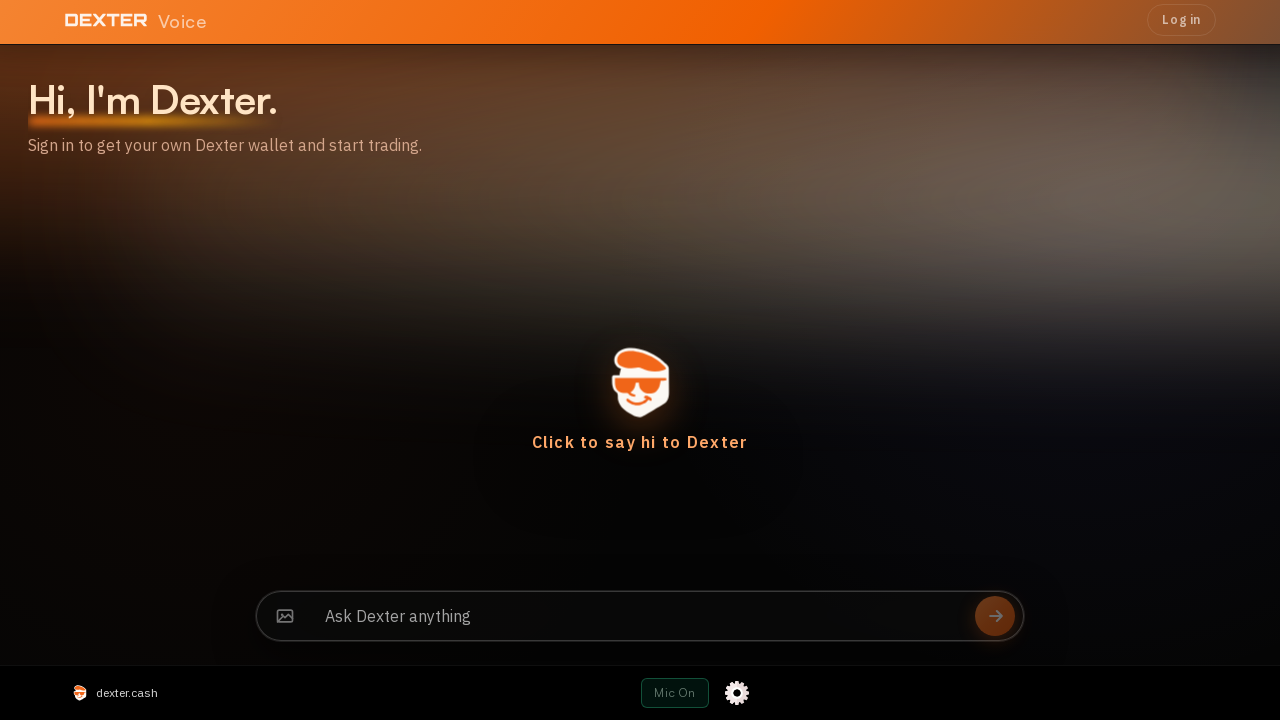